Tests custom locator functionality by clicking resend buttons multiple times and verifying the number of generated messages

Starting URL: https://eviltester.github.io/supportclasses/

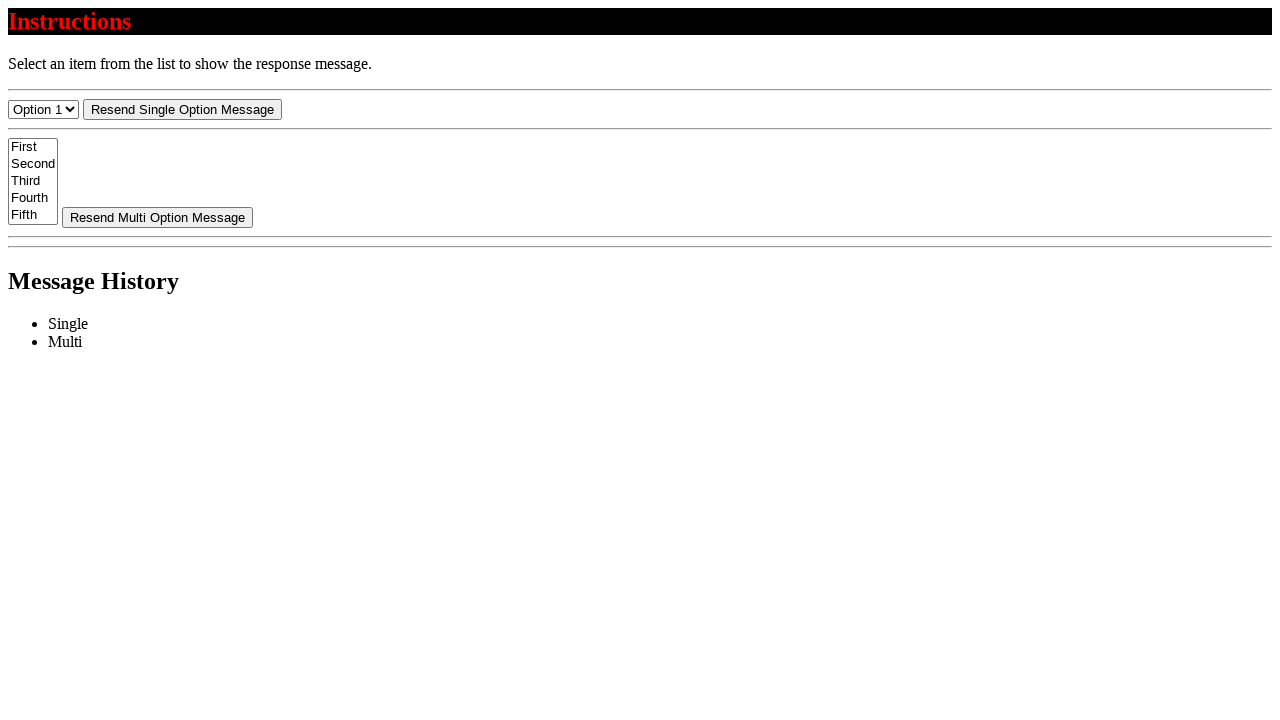

Navigated to test page
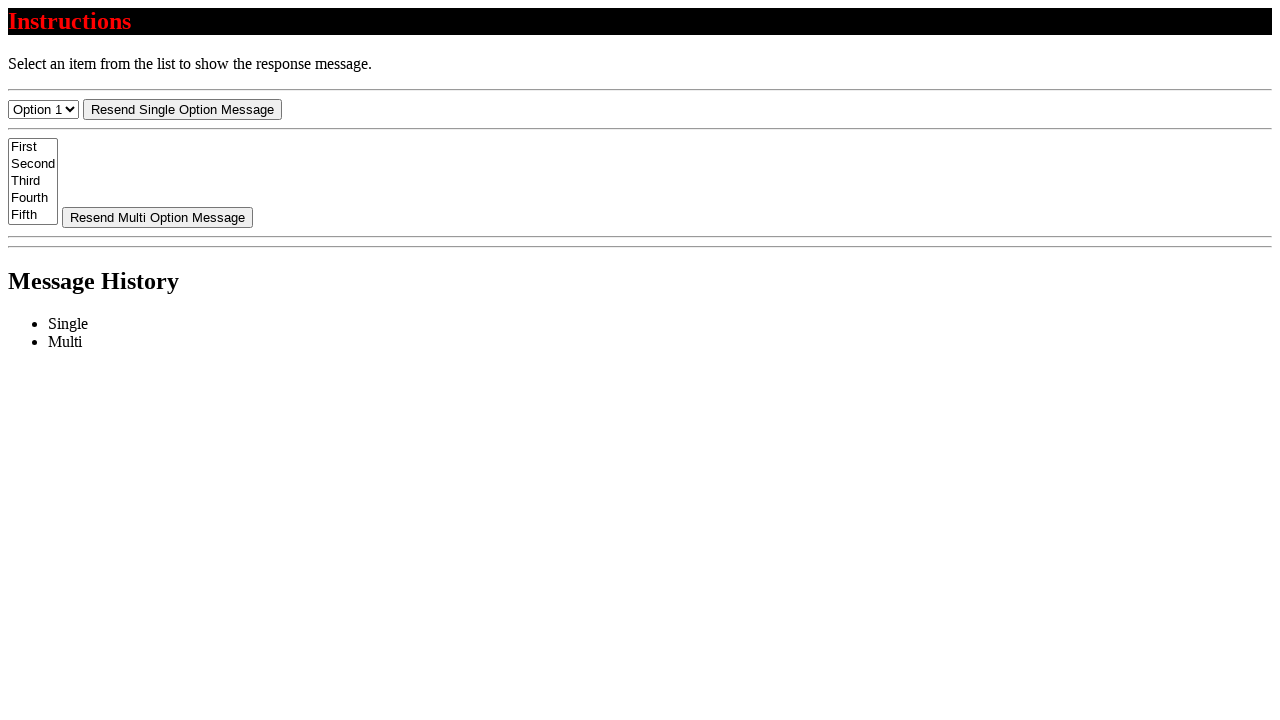

Clicked resend-select button (1st time) at (182, 109) on #resend-select
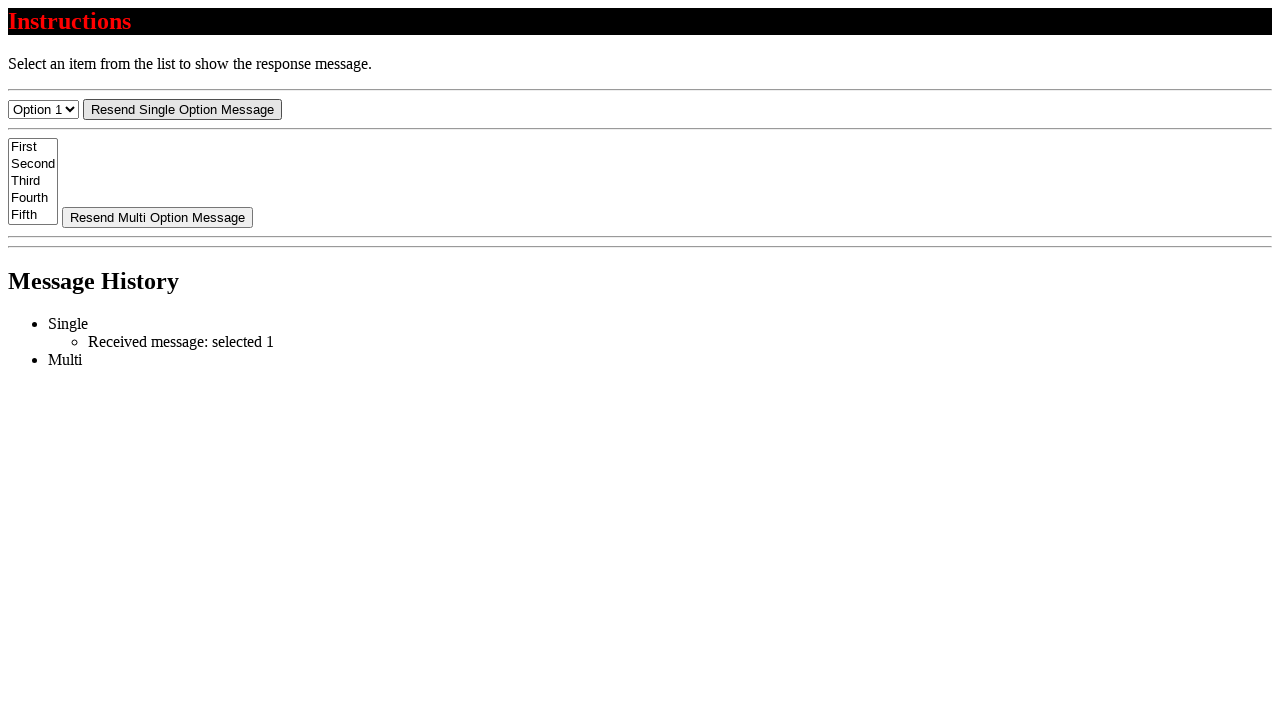

Clicked resend-select button (2nd time) at (182, 109) on #resend-select
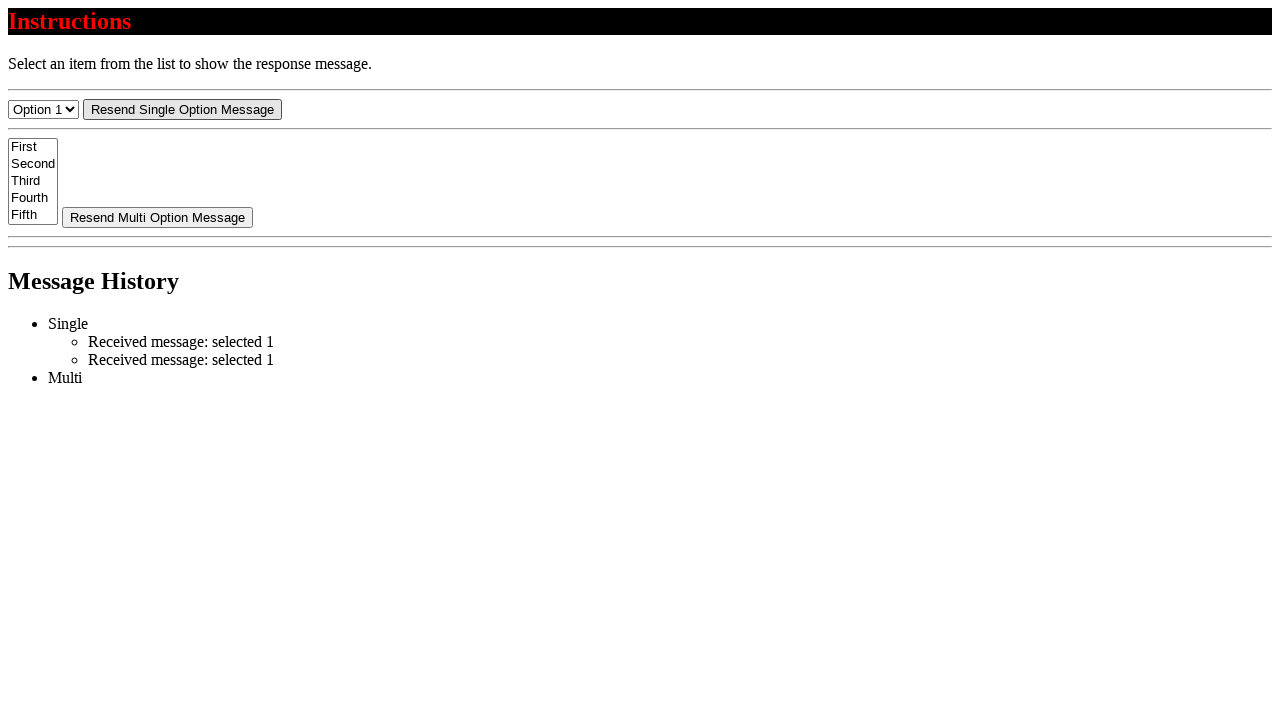

Clicked resend-select button (3rd time) at (182, 109) on #resend-select
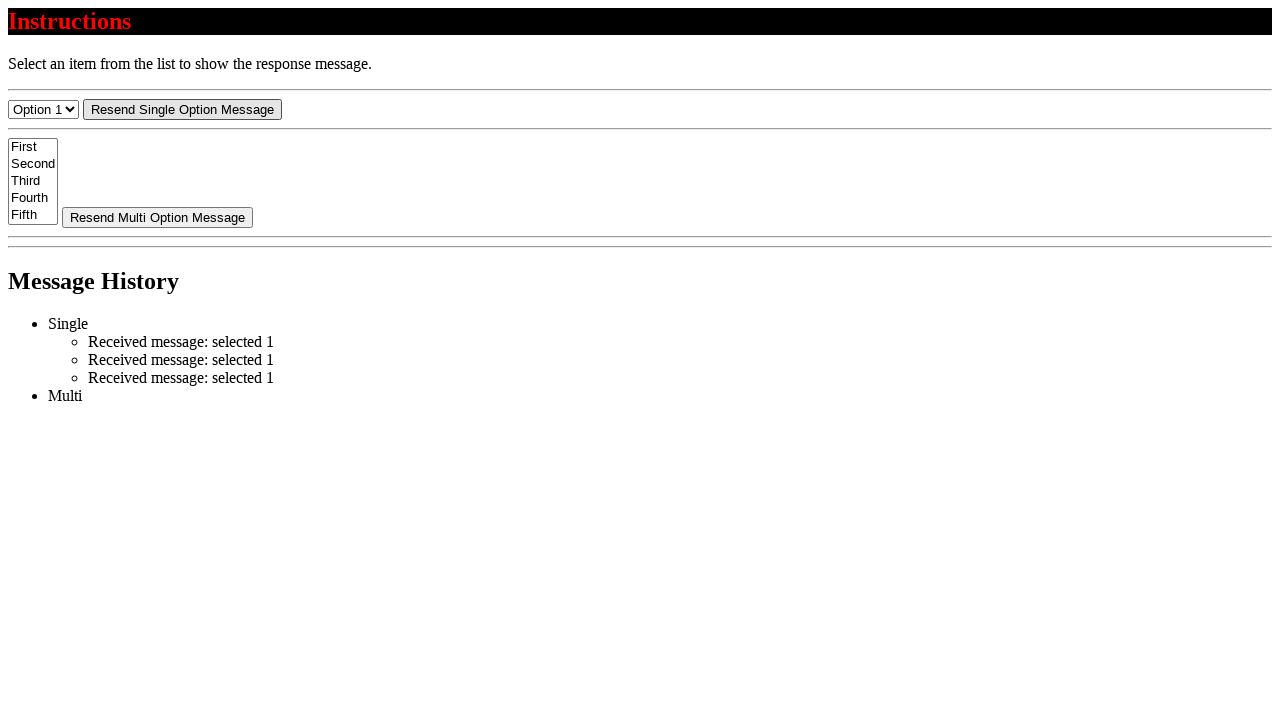

Clicked resend-select button (4th time) at (182, 109) on #resend-select
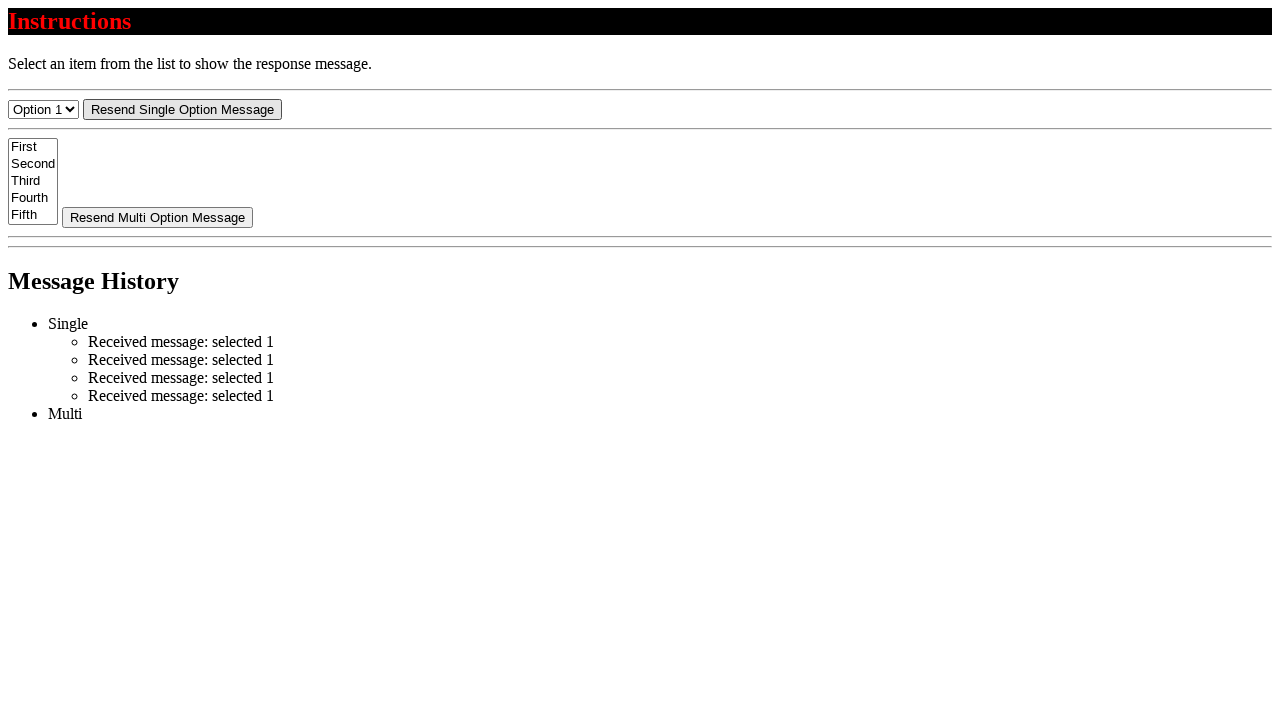

Clicked resend-multi button (1st time) at (158, 217) on #resend-multi
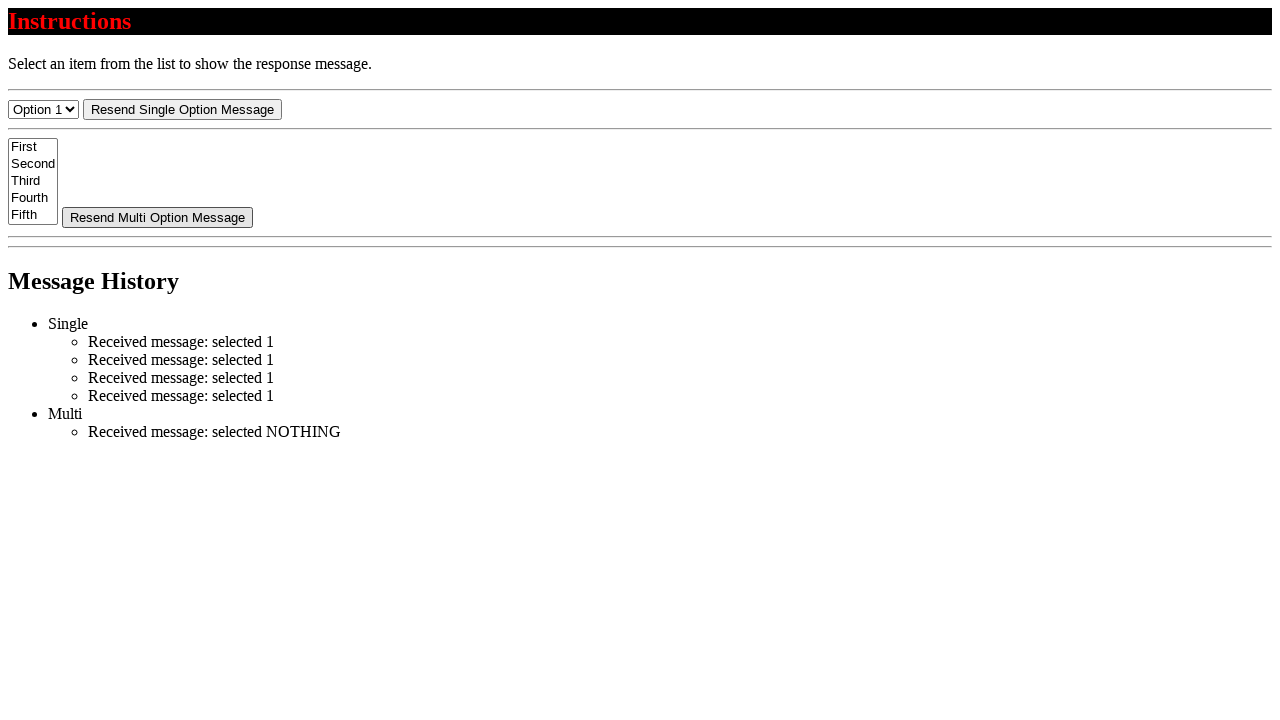

Clicked resend-multi button (2nd time) at (158, 217) on #resend-multi
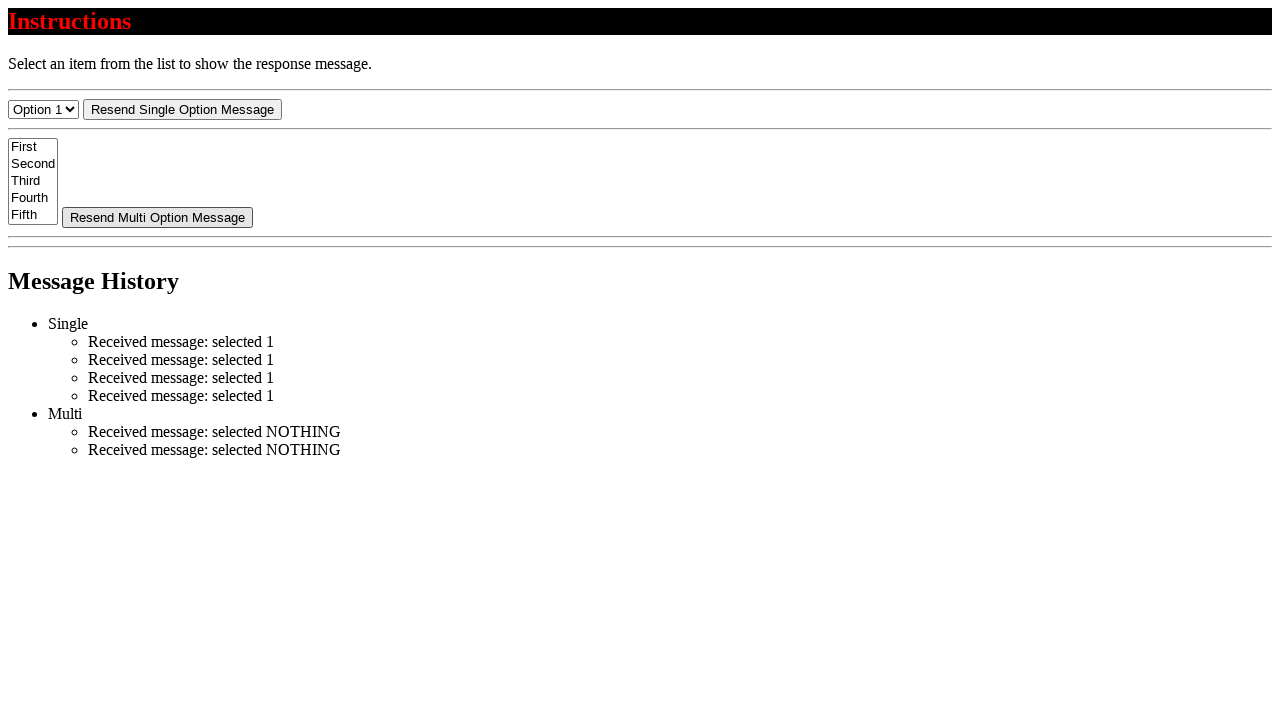

Located message elements with class attribute
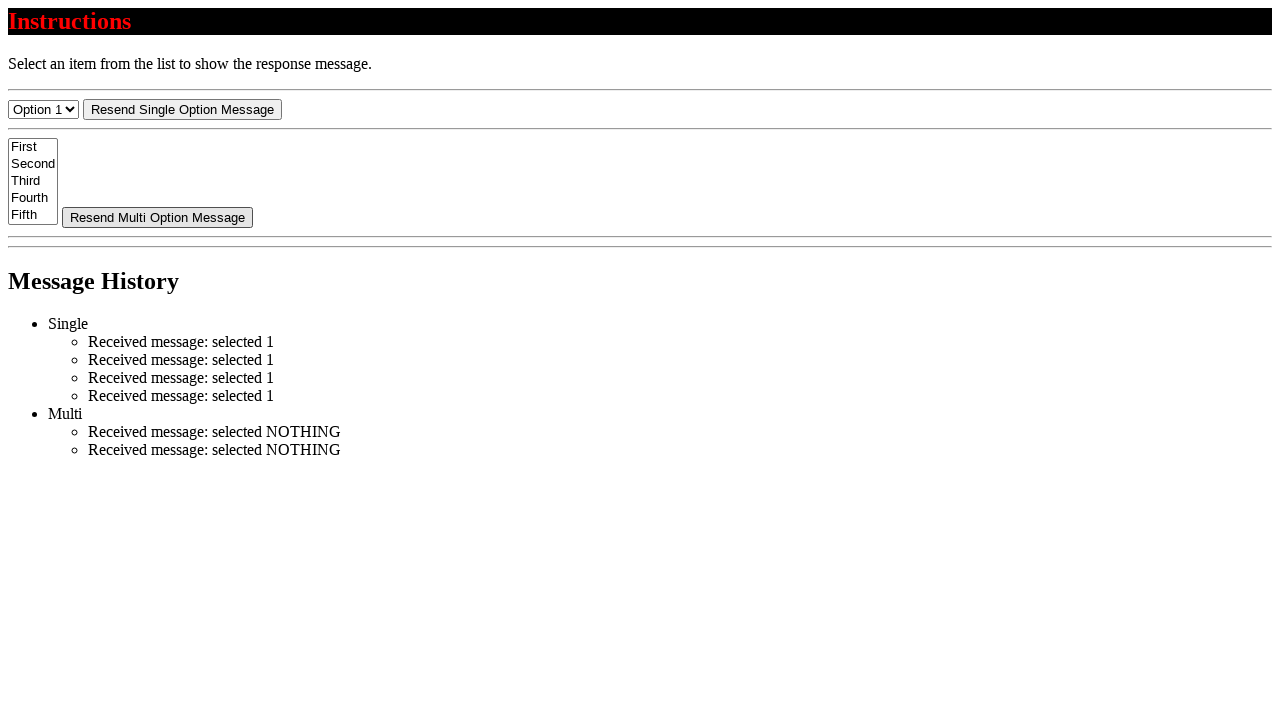

Verified 6 messages are present
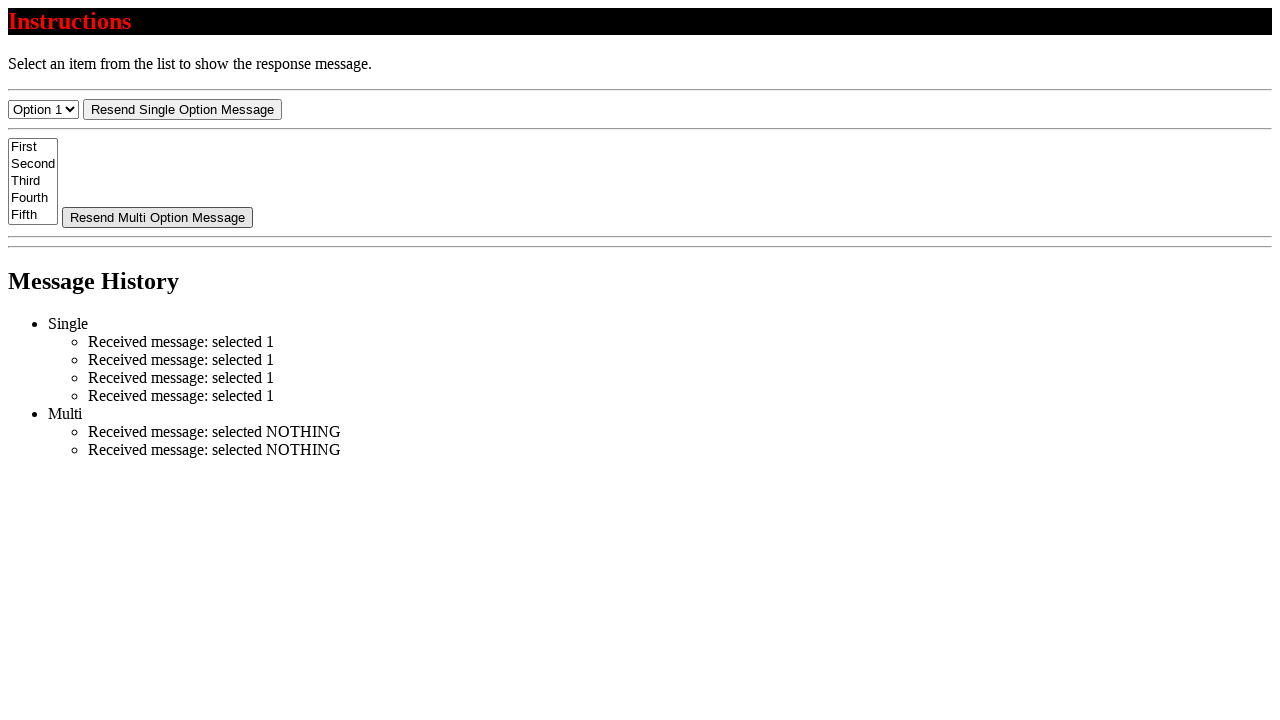

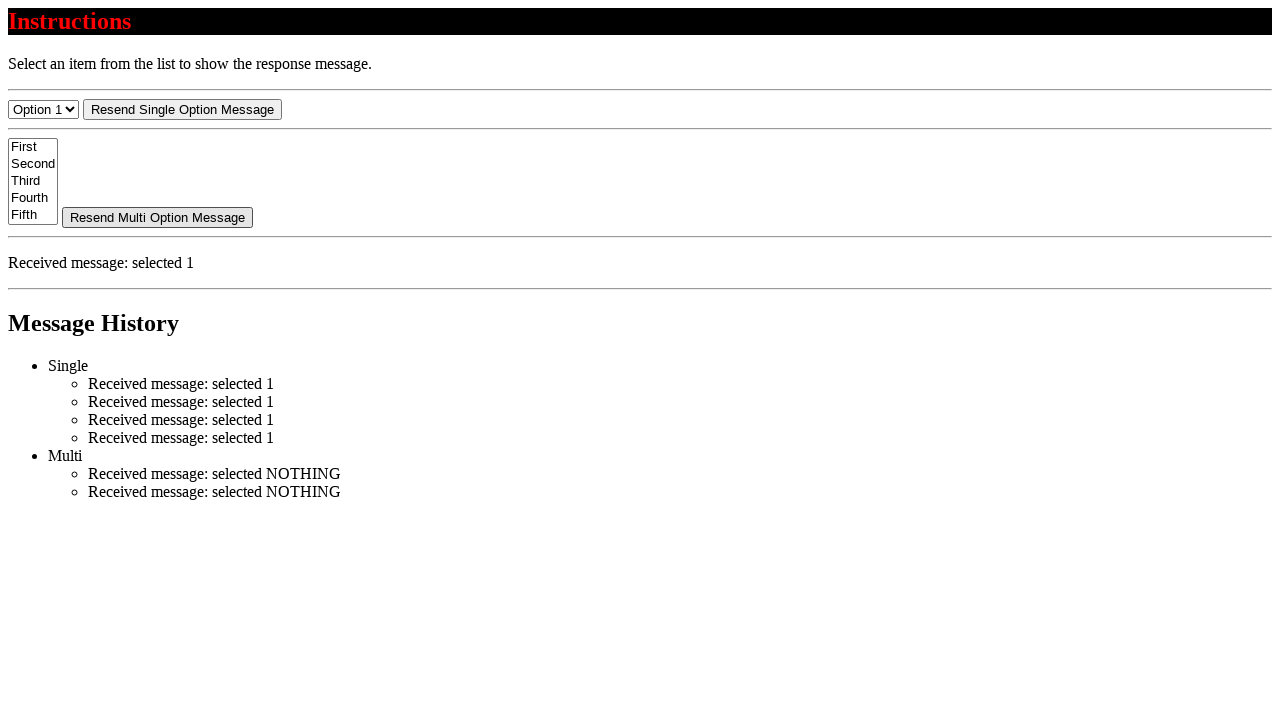